Fills out an interest calculator form with amount, rate, time period and calculates interest

Starting URL: https://neoris-ddc.github.io/testingautomation/selenium/interes.html

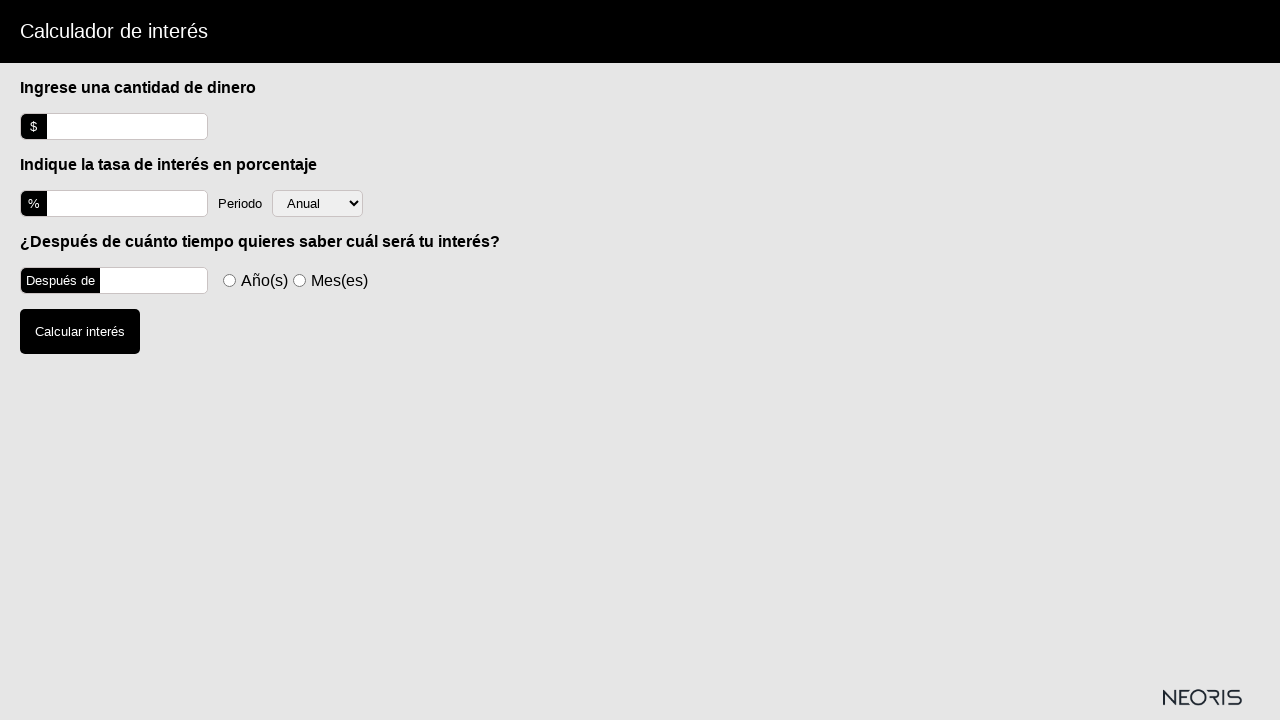

Set viewport size to 1920x1080
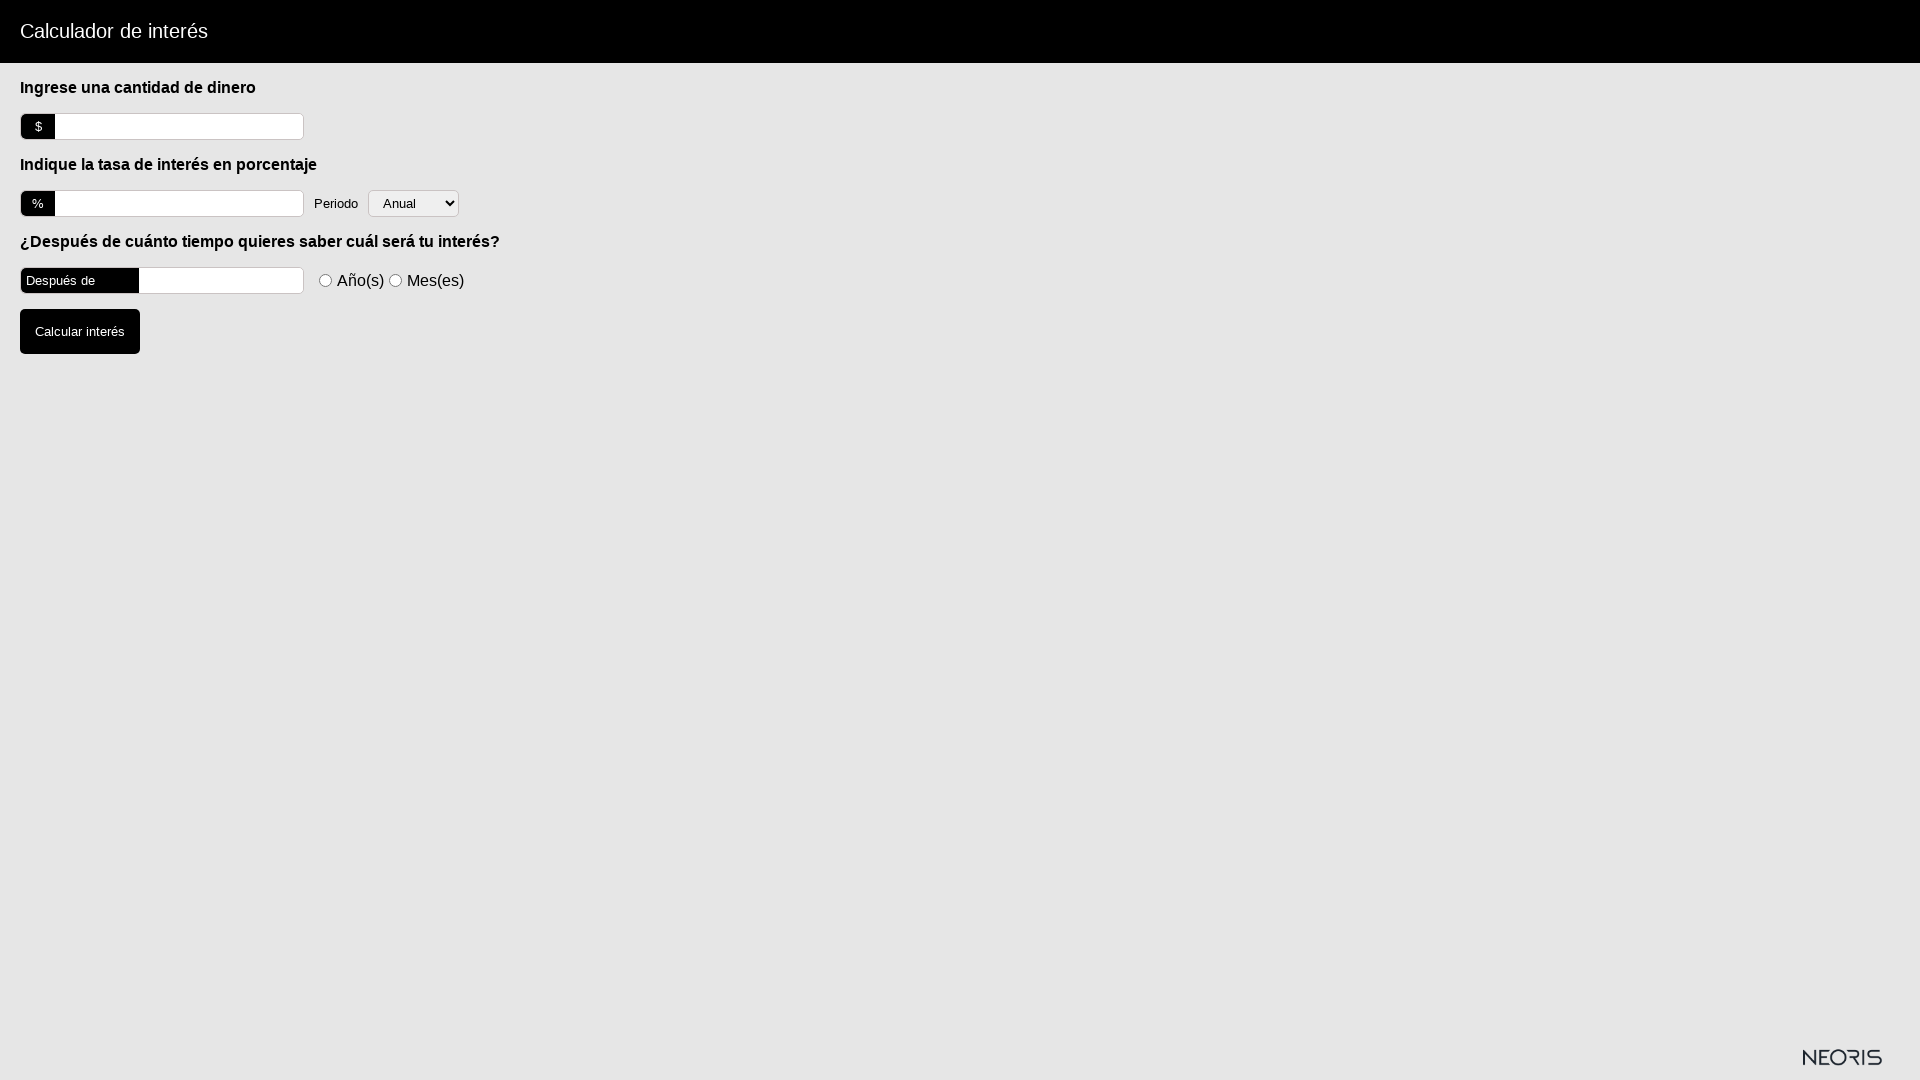

Filled amount field with '1000' on #amount
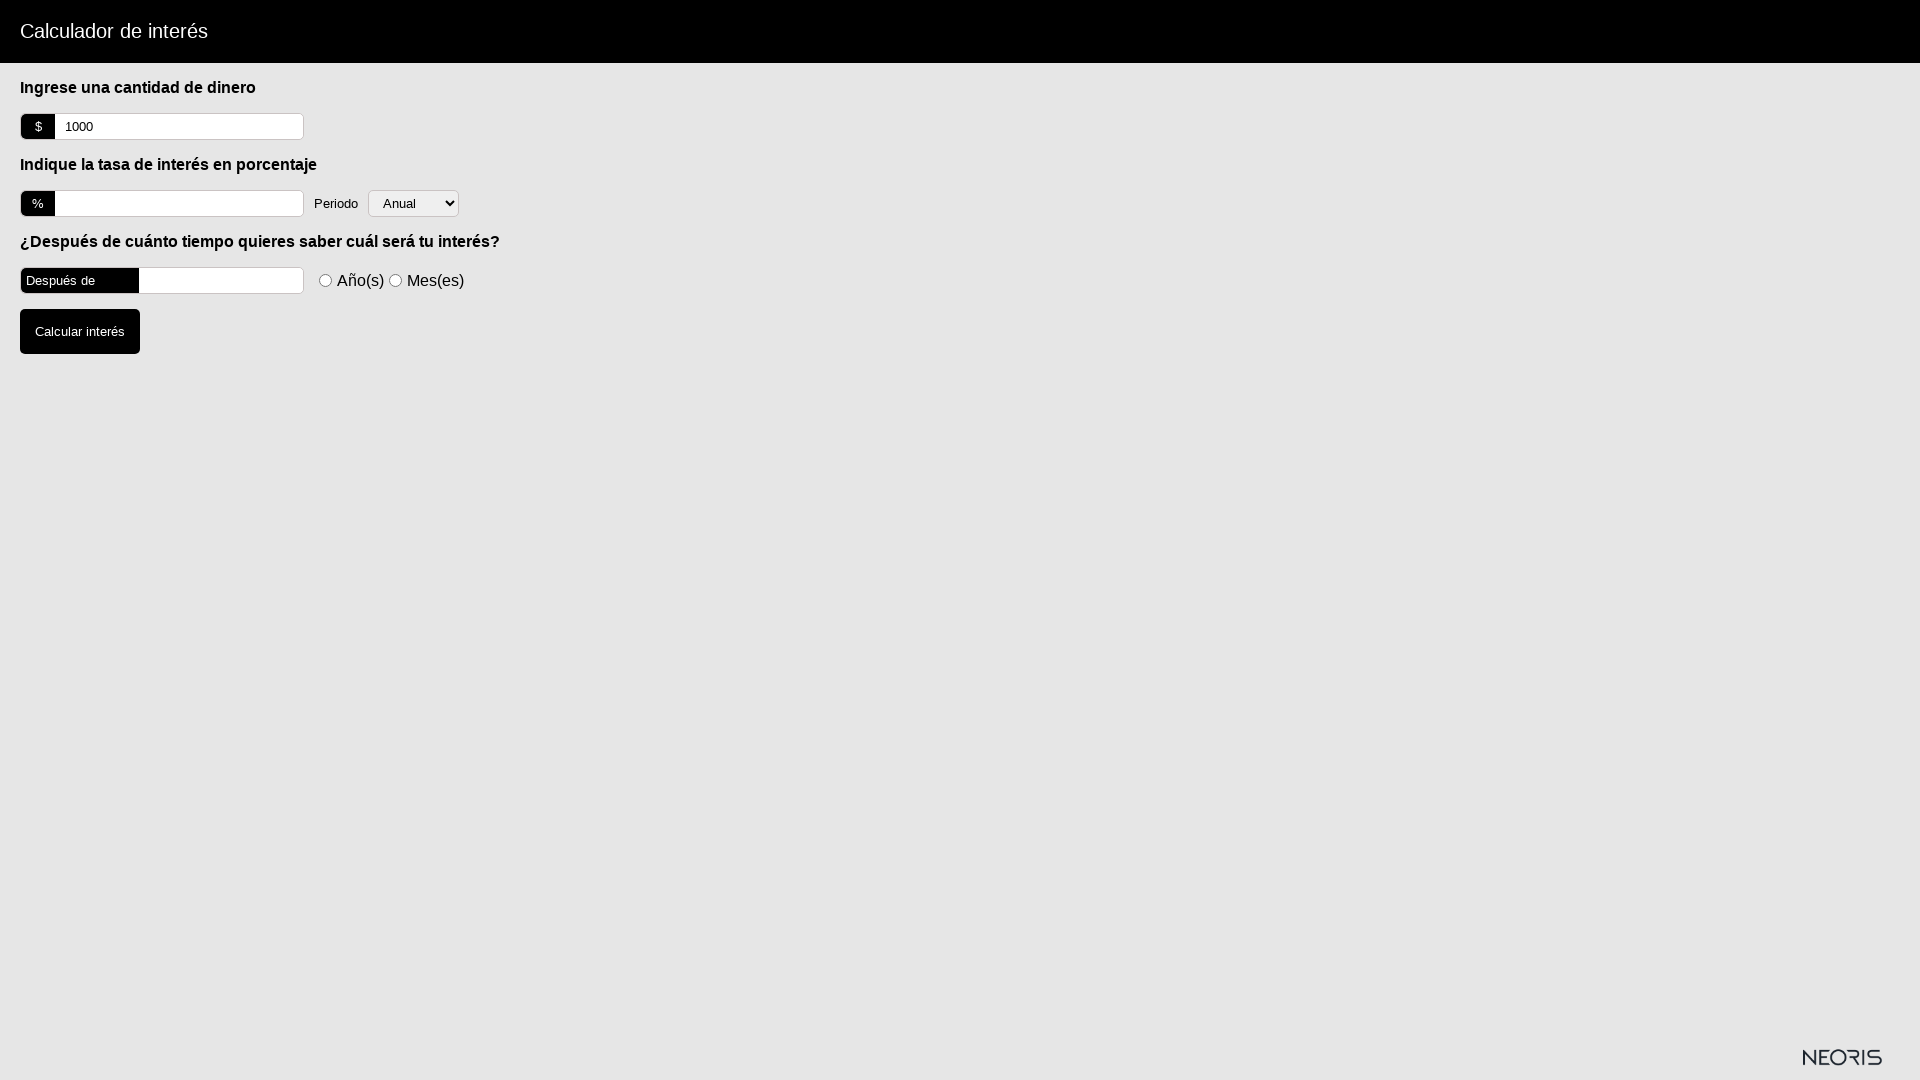

Filled interest rate field with '5' on [name='rate']
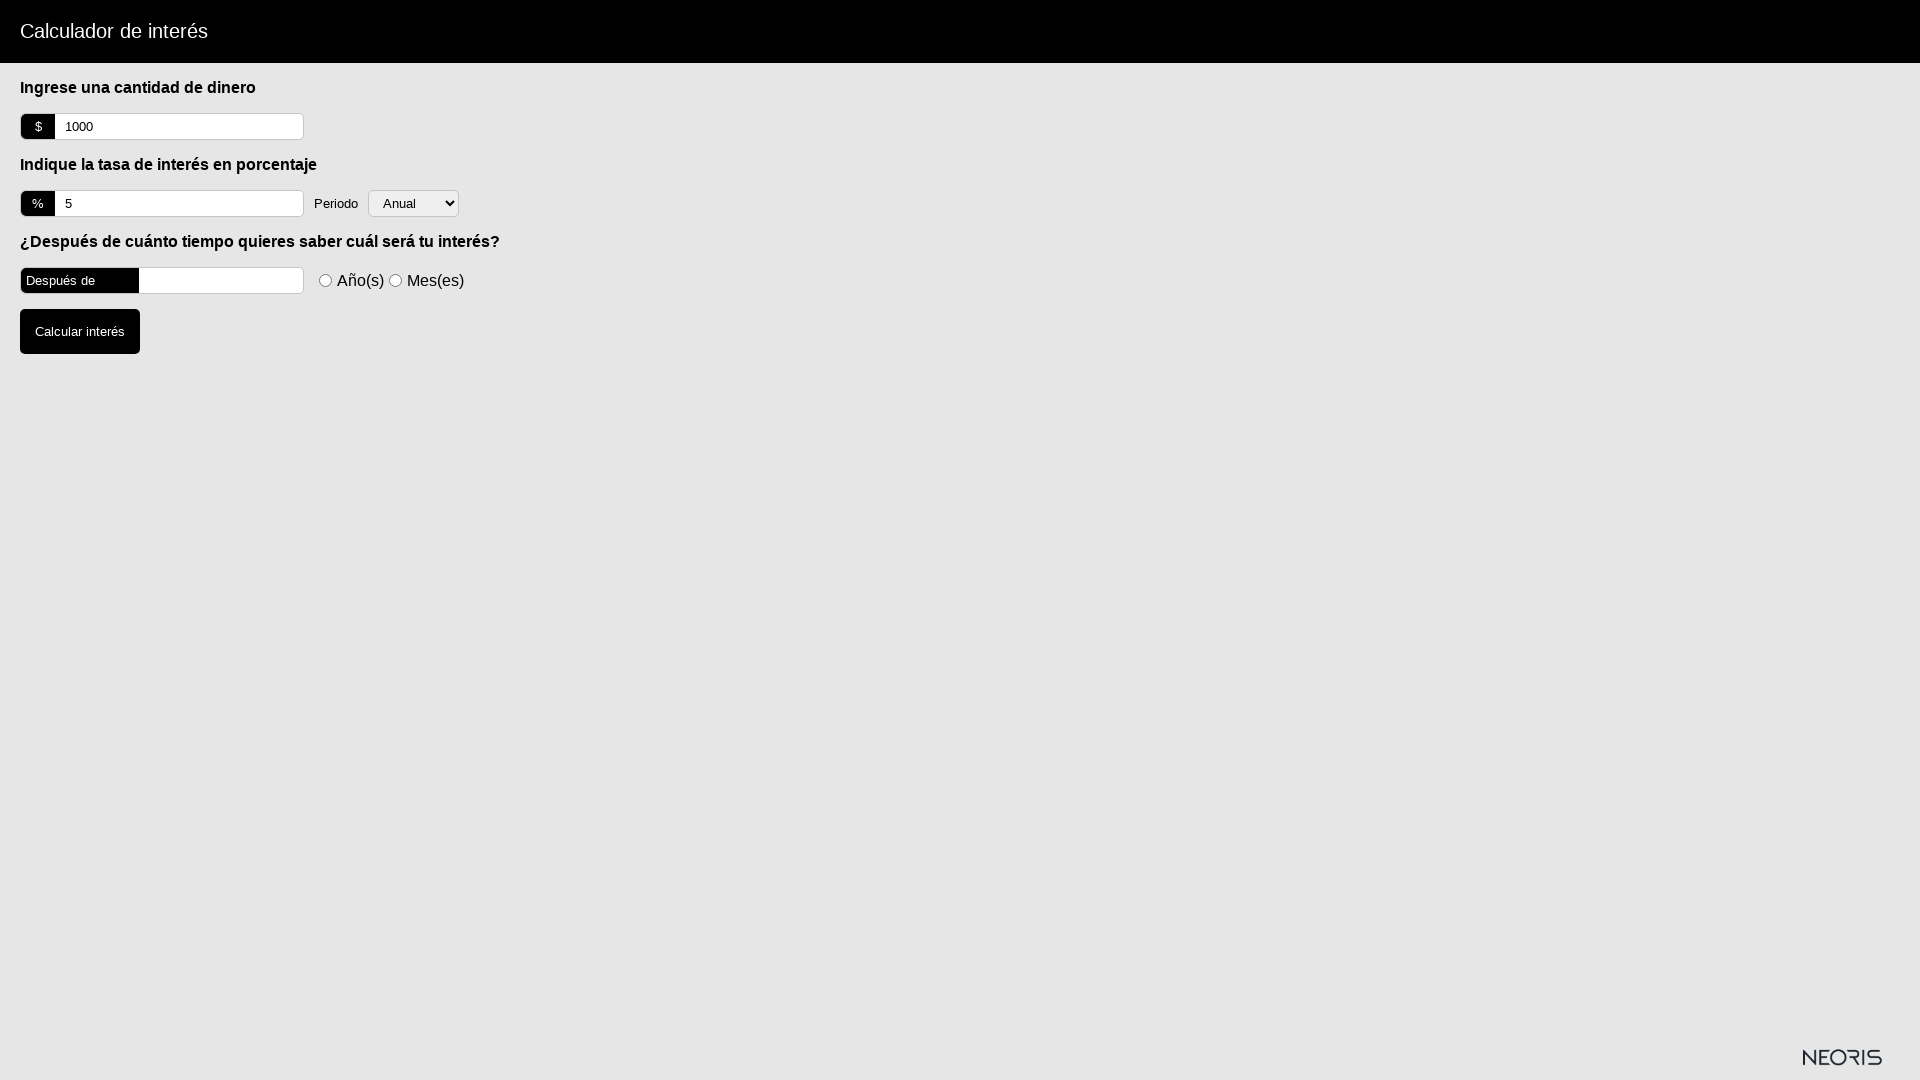

Selected 'month' as rate unit on [name='rate_units']
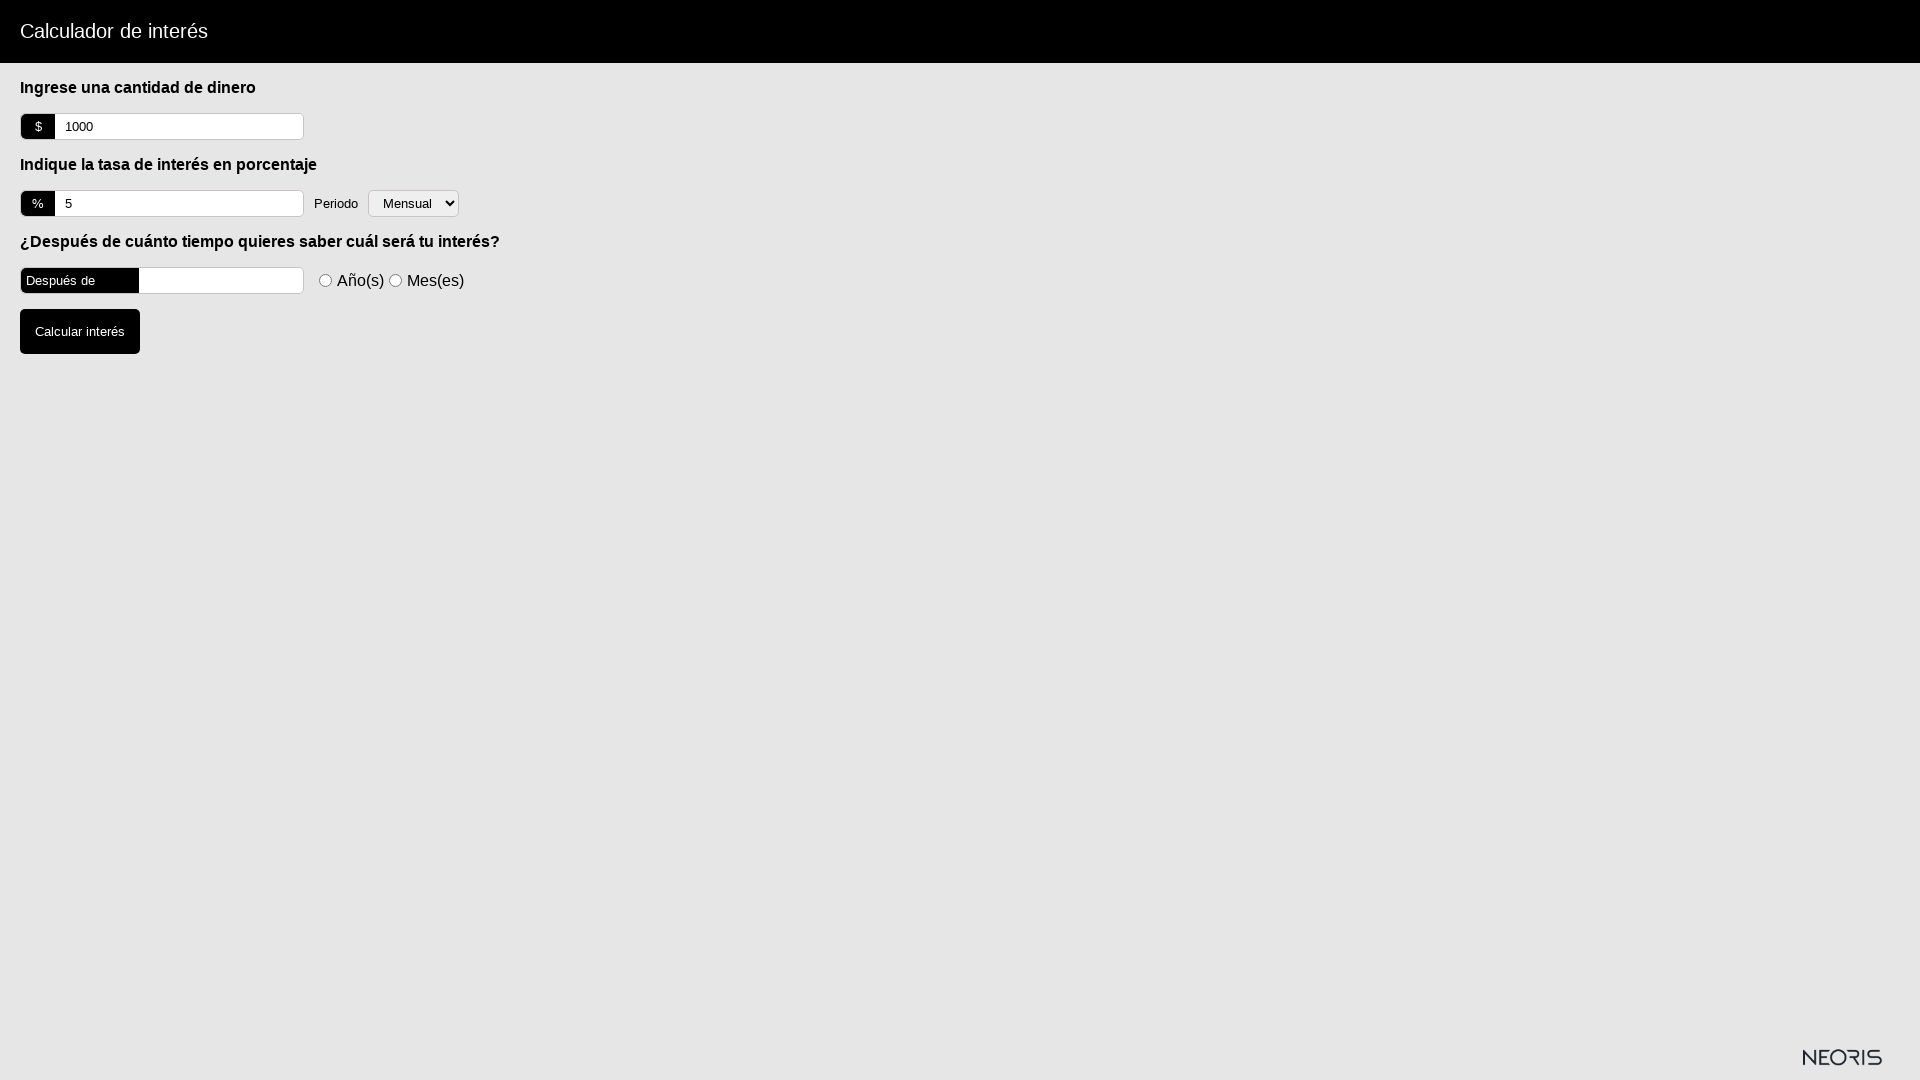

Filled time period field with '12' on [name='time']
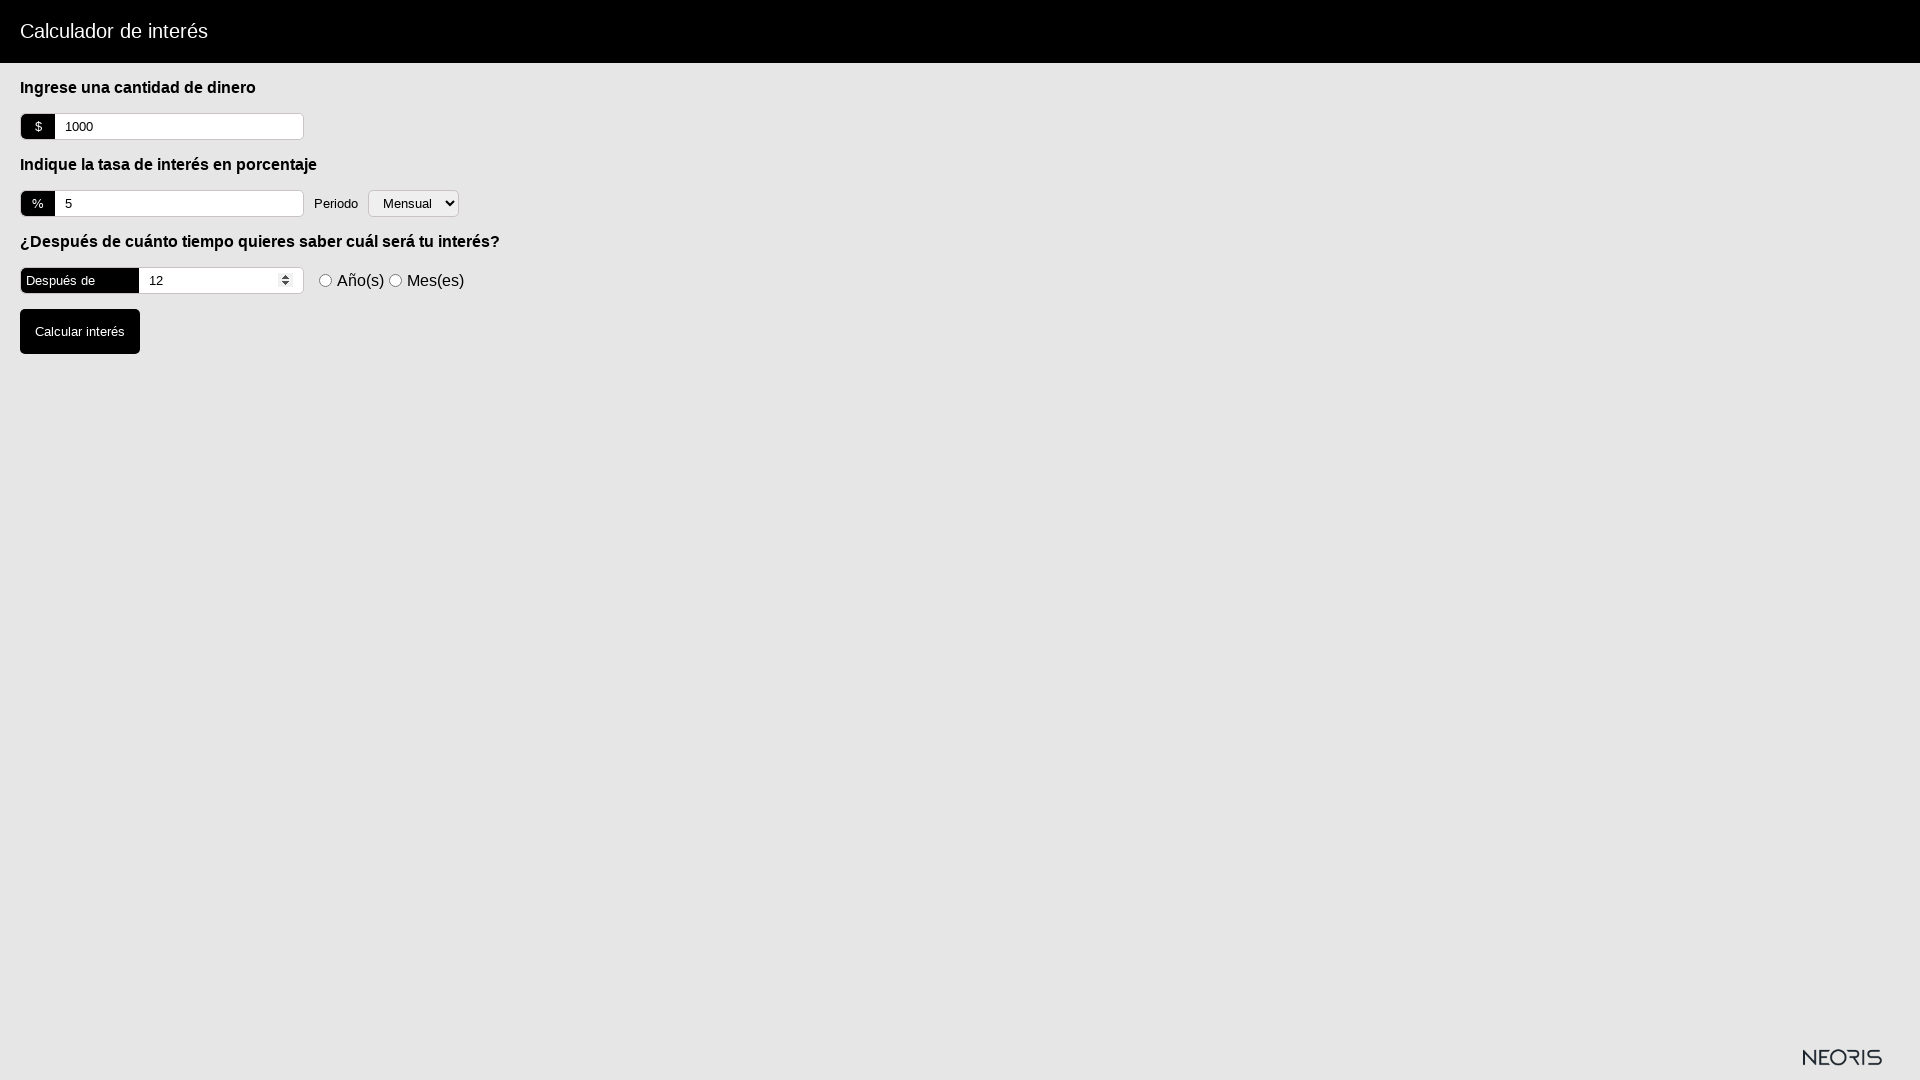

Selected compound interest radio button at (396, 280) on xpath=//*[@id='interes-futuro']/input[2]
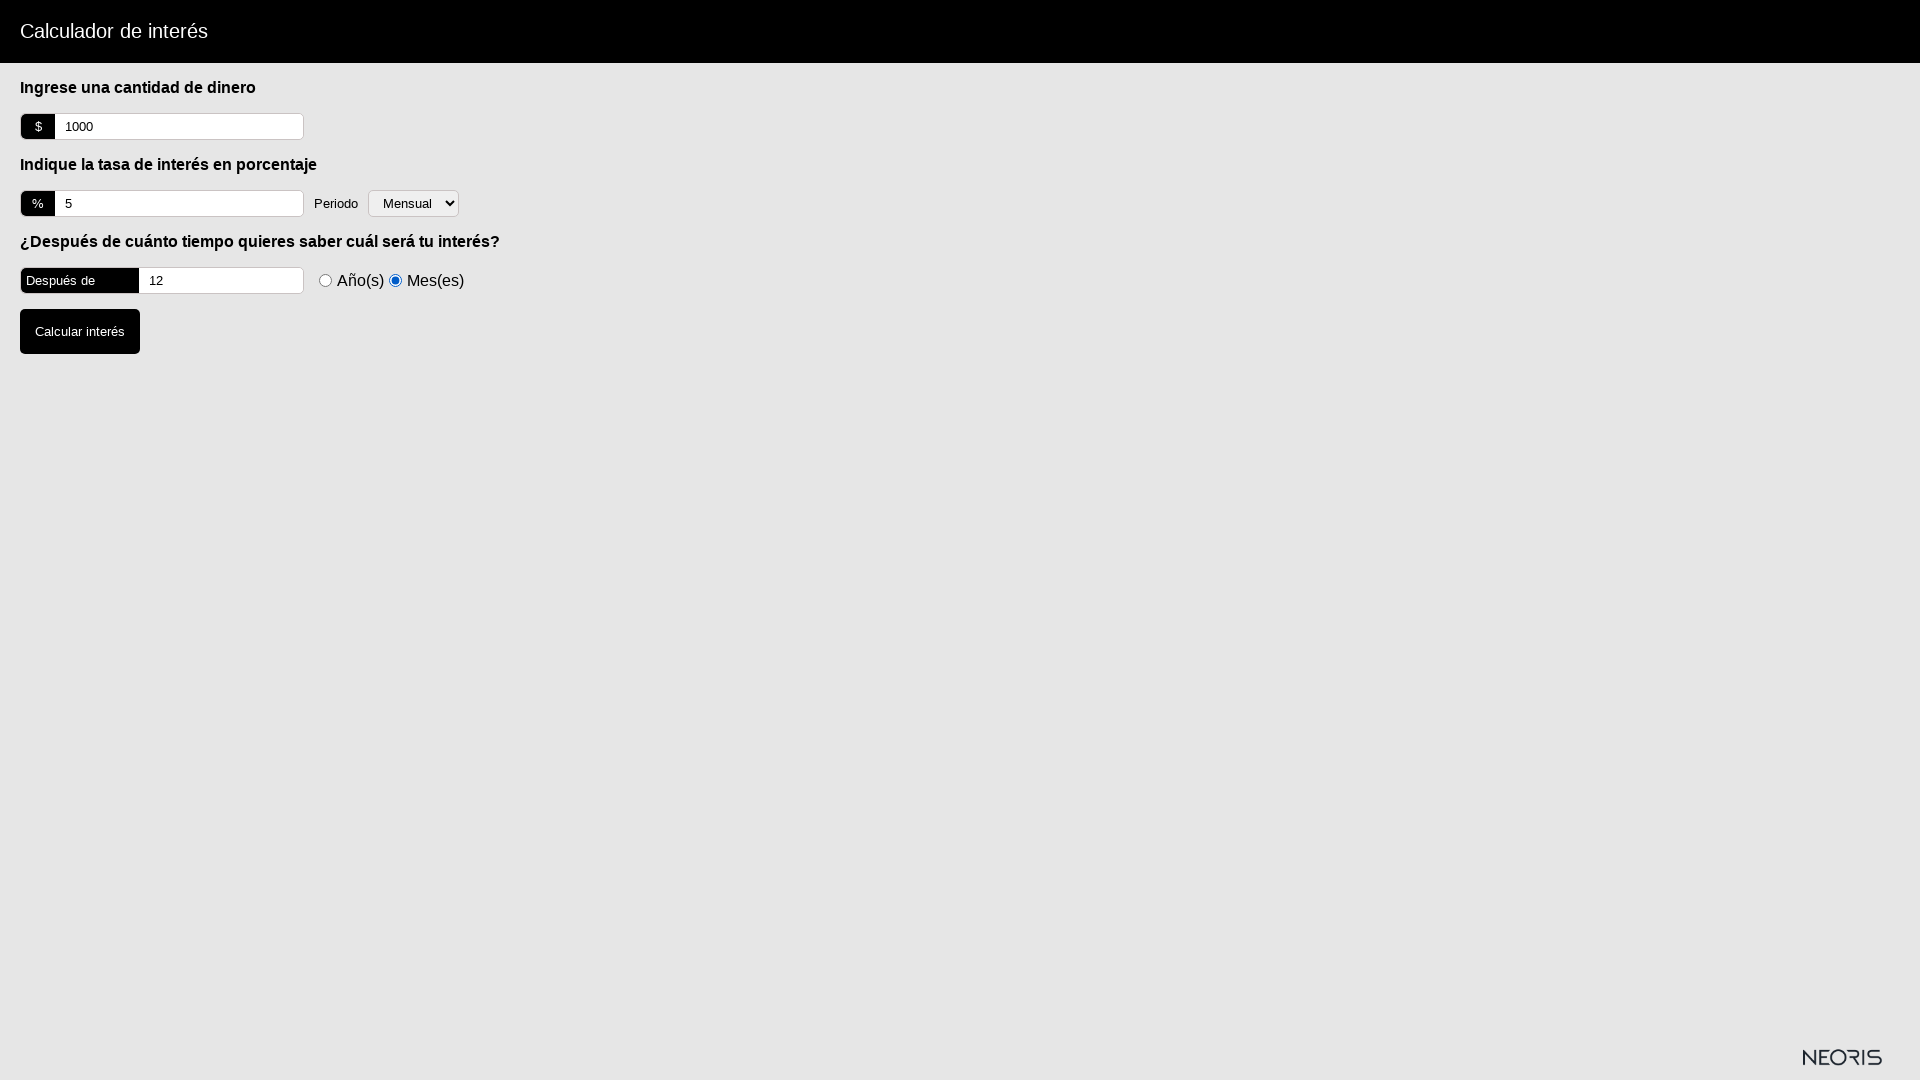

Clicked form submit button at (80, 332) on xpath=//*[@id='interestForm']/input
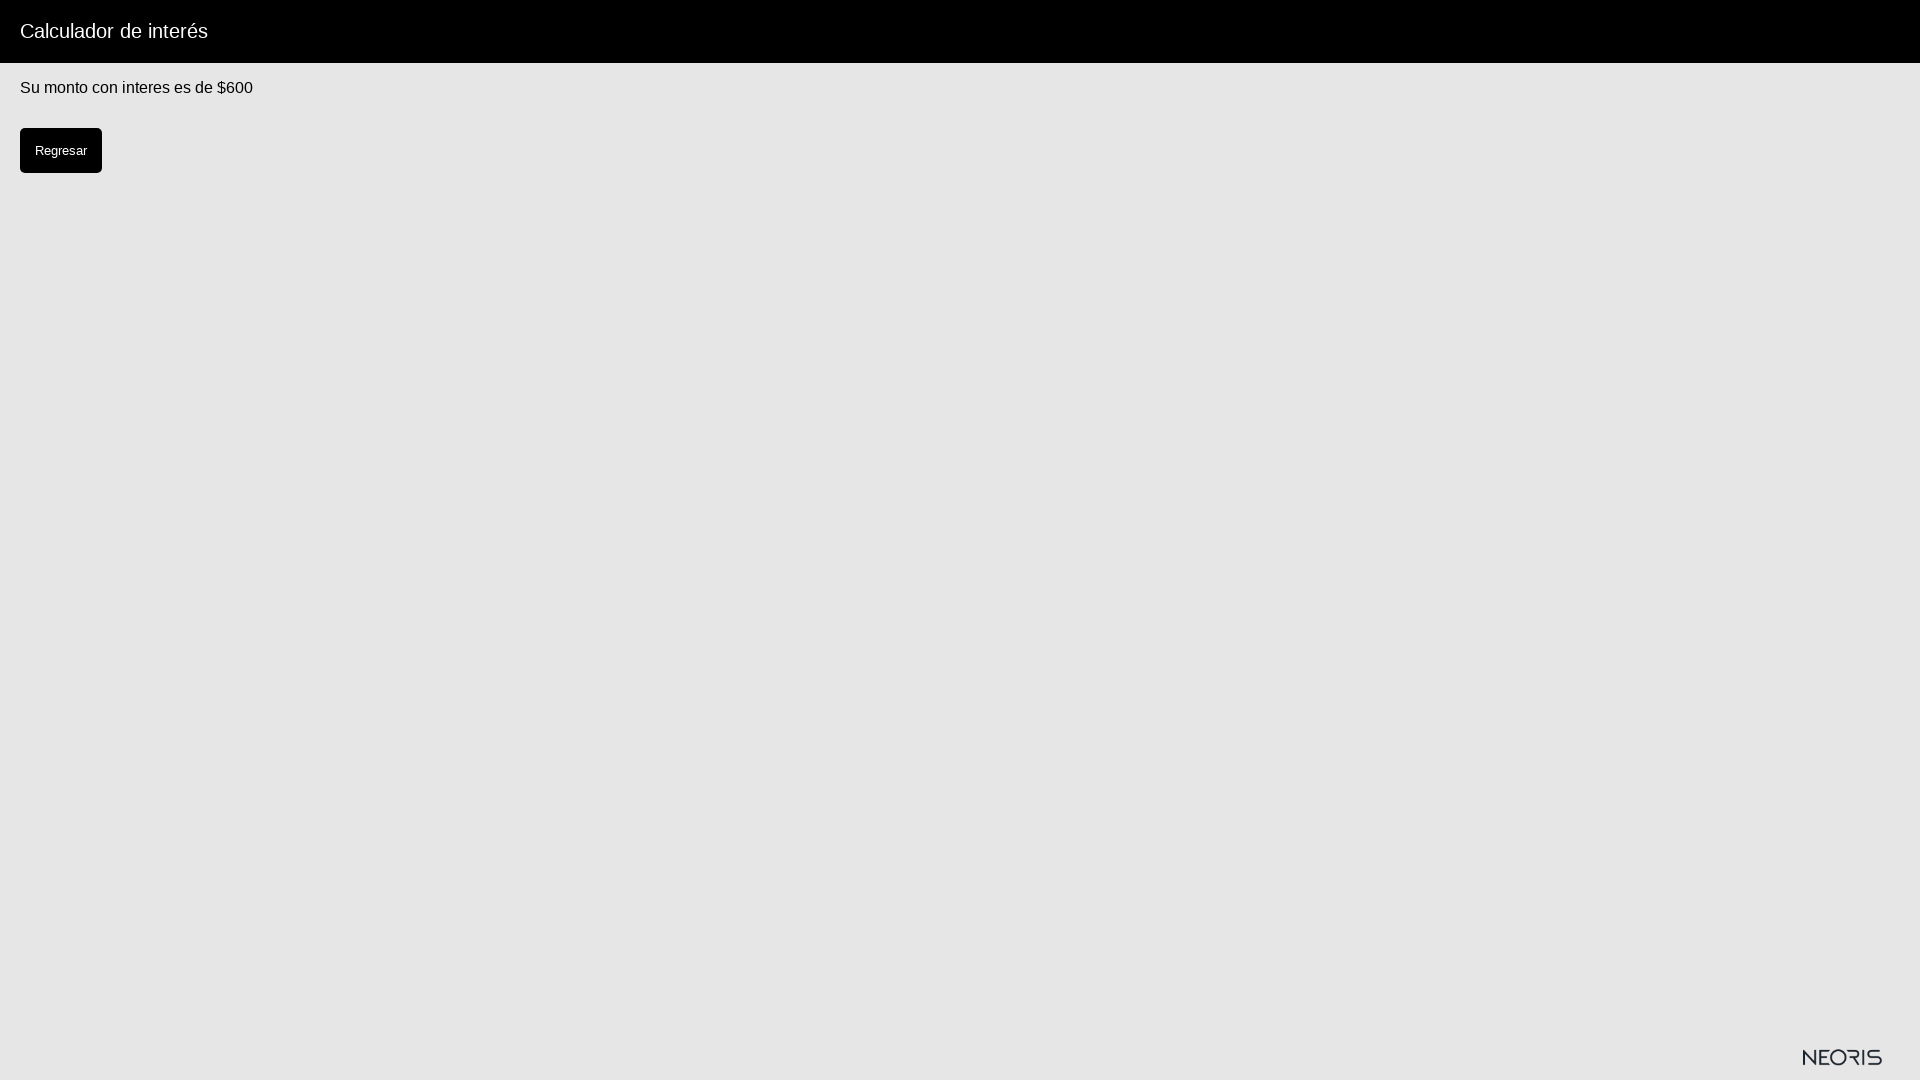

Interest result element became visible
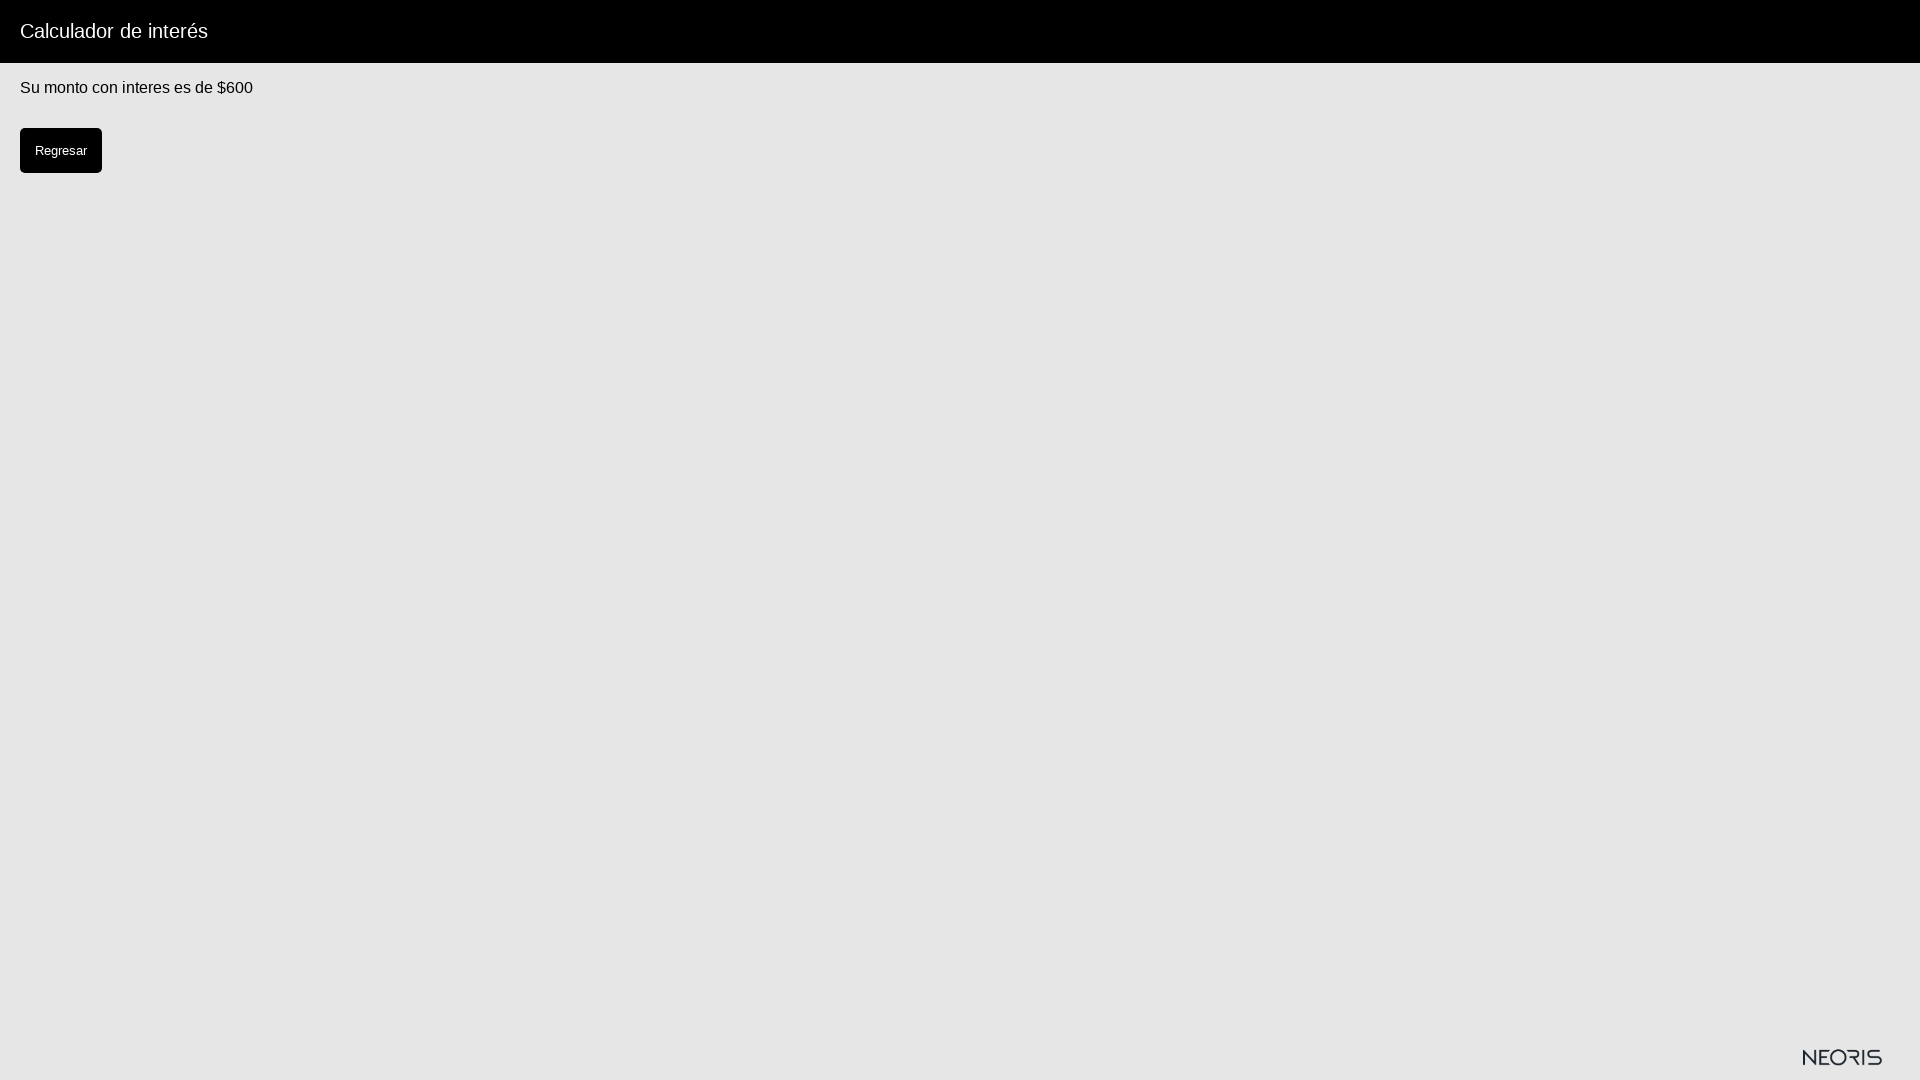

Verified calculated interest equals '600'
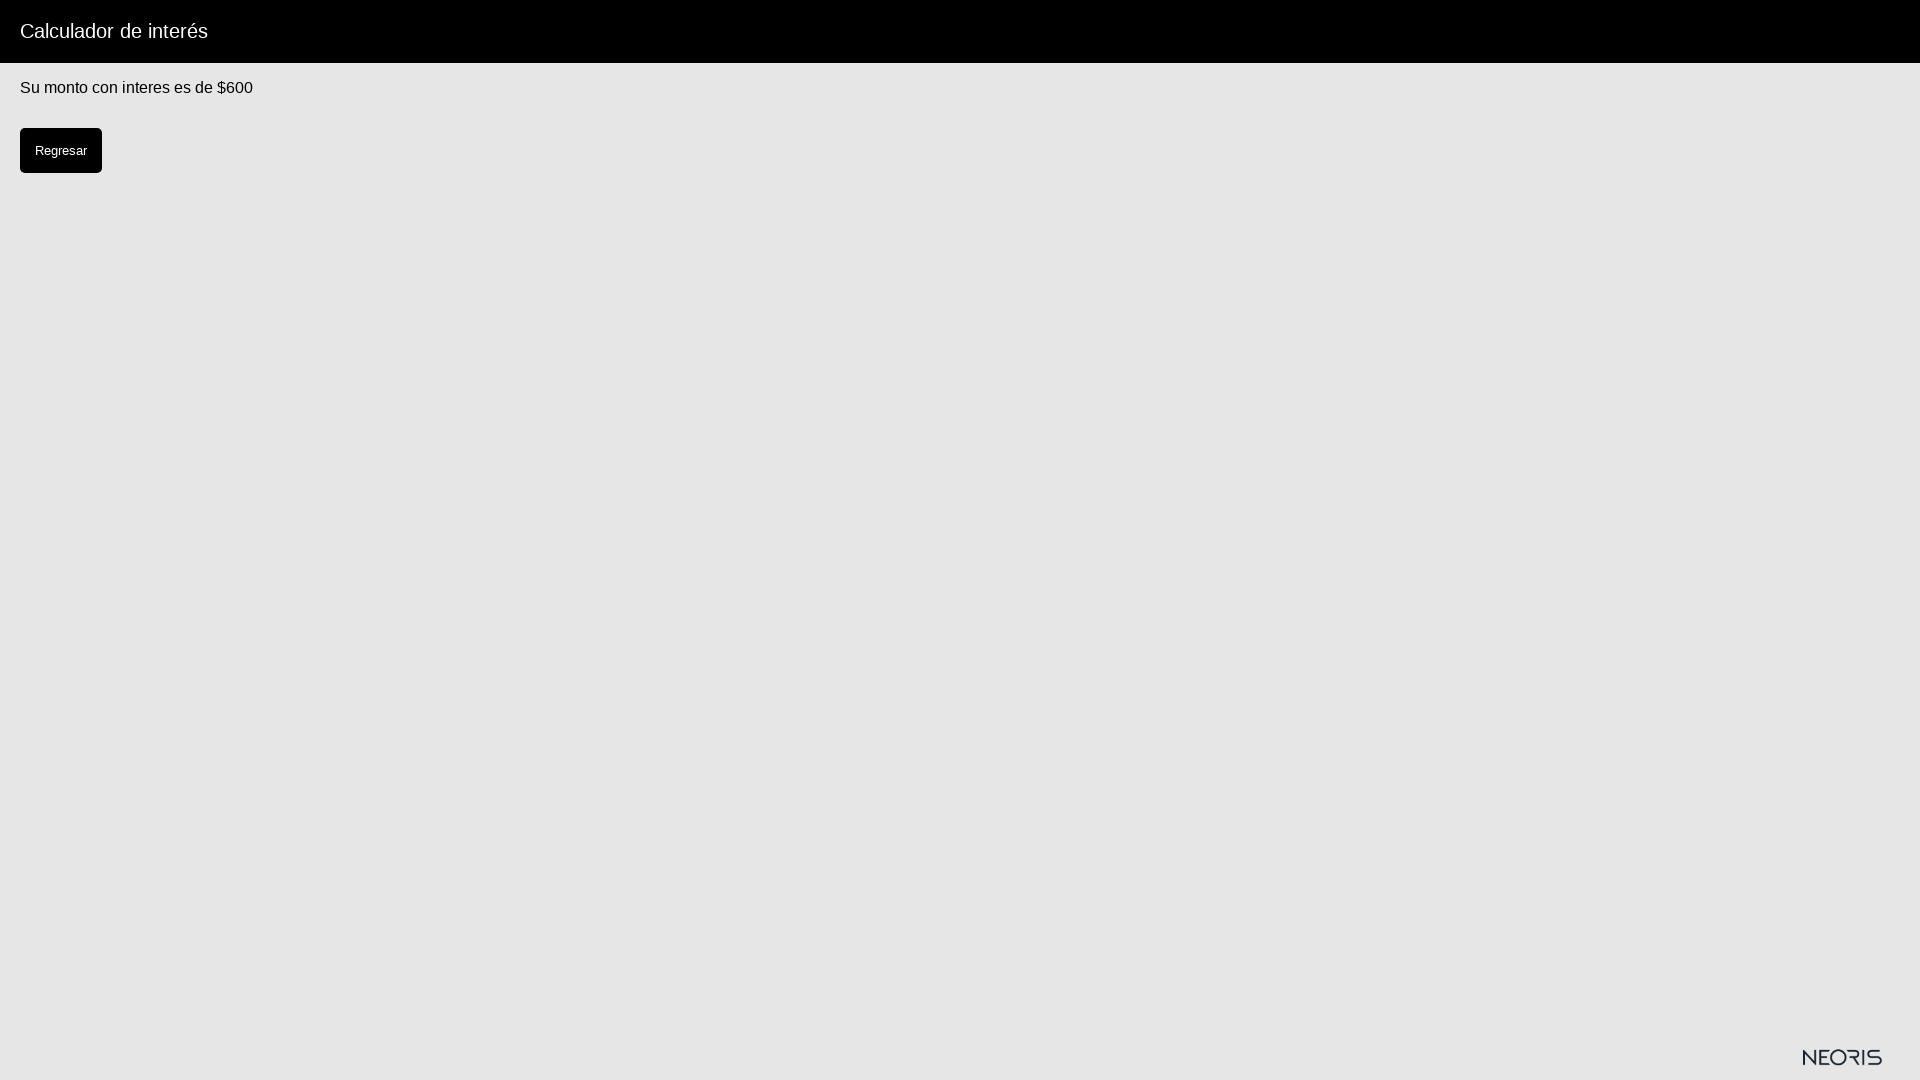

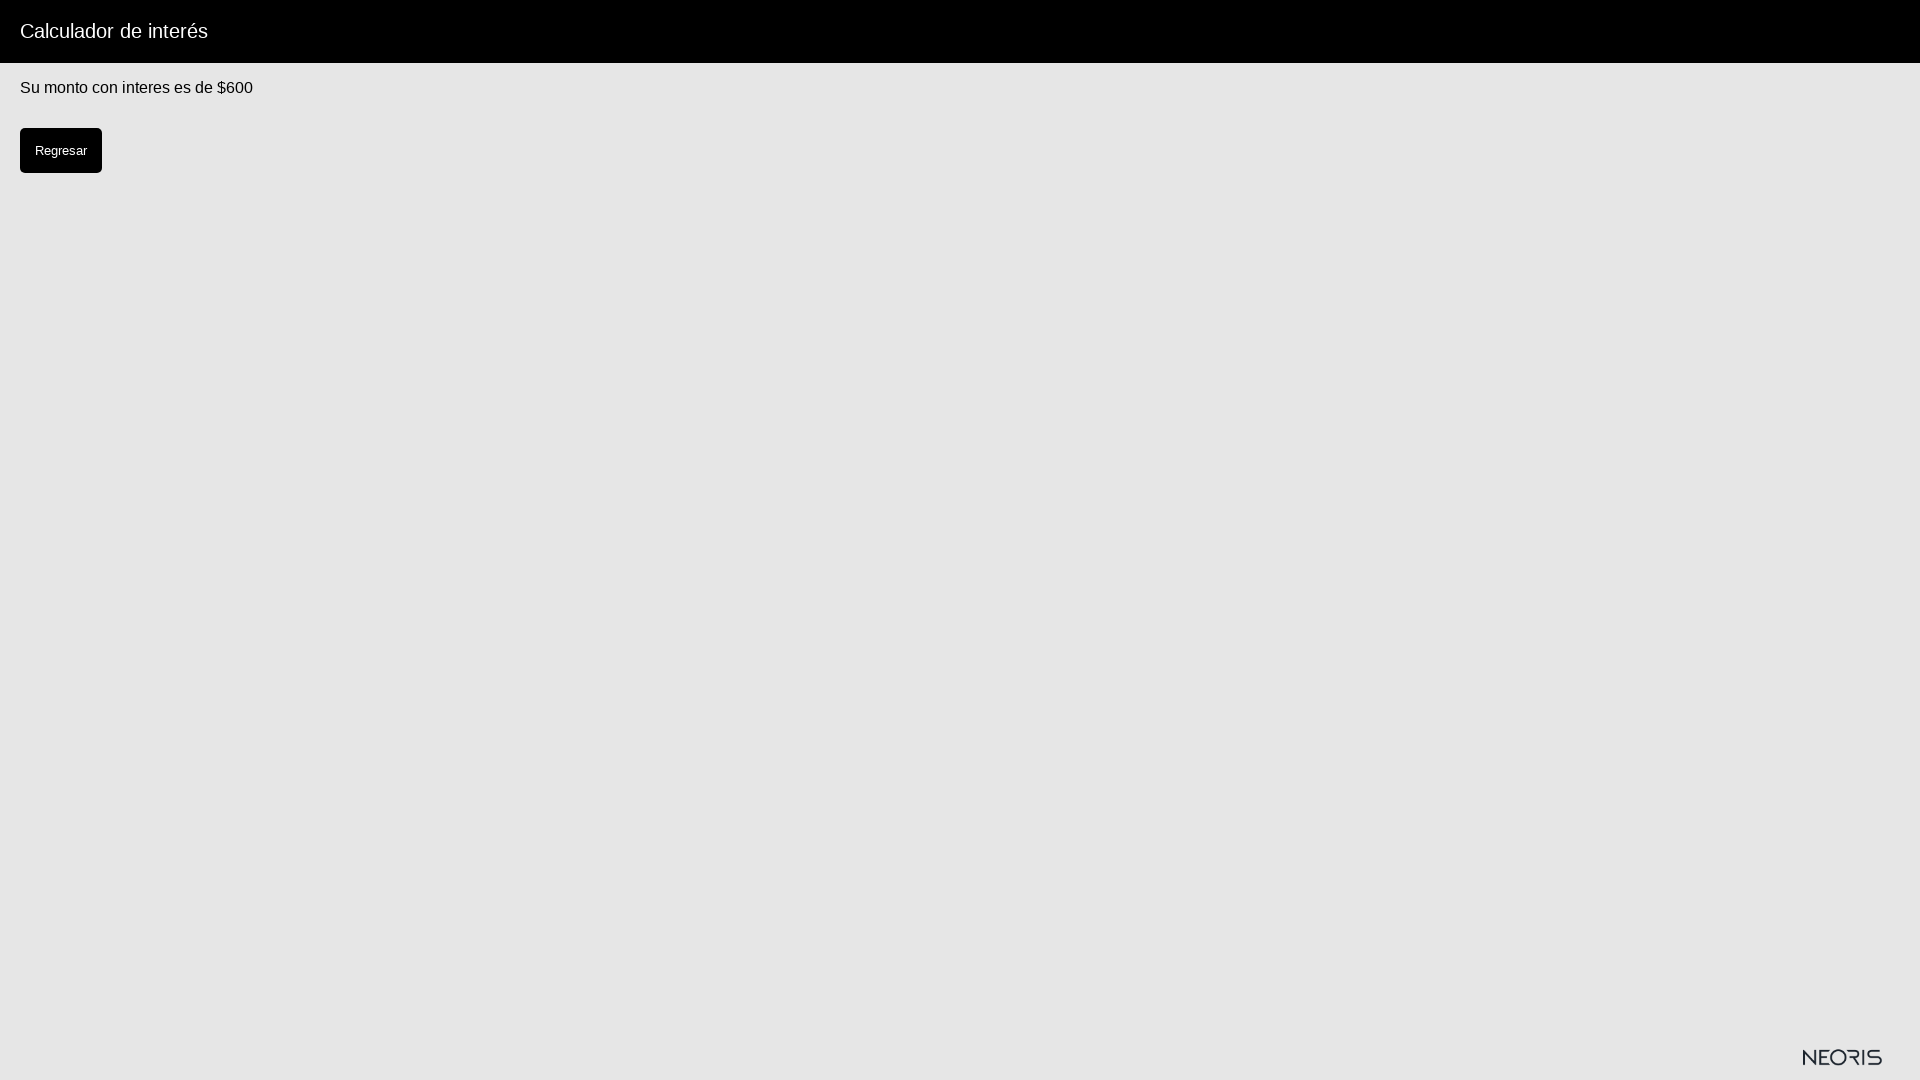